Tests the Sample App demo form by entering only a password and verifying the error message for invalid credentials

Starting URL: http://uitestingplayground.com/

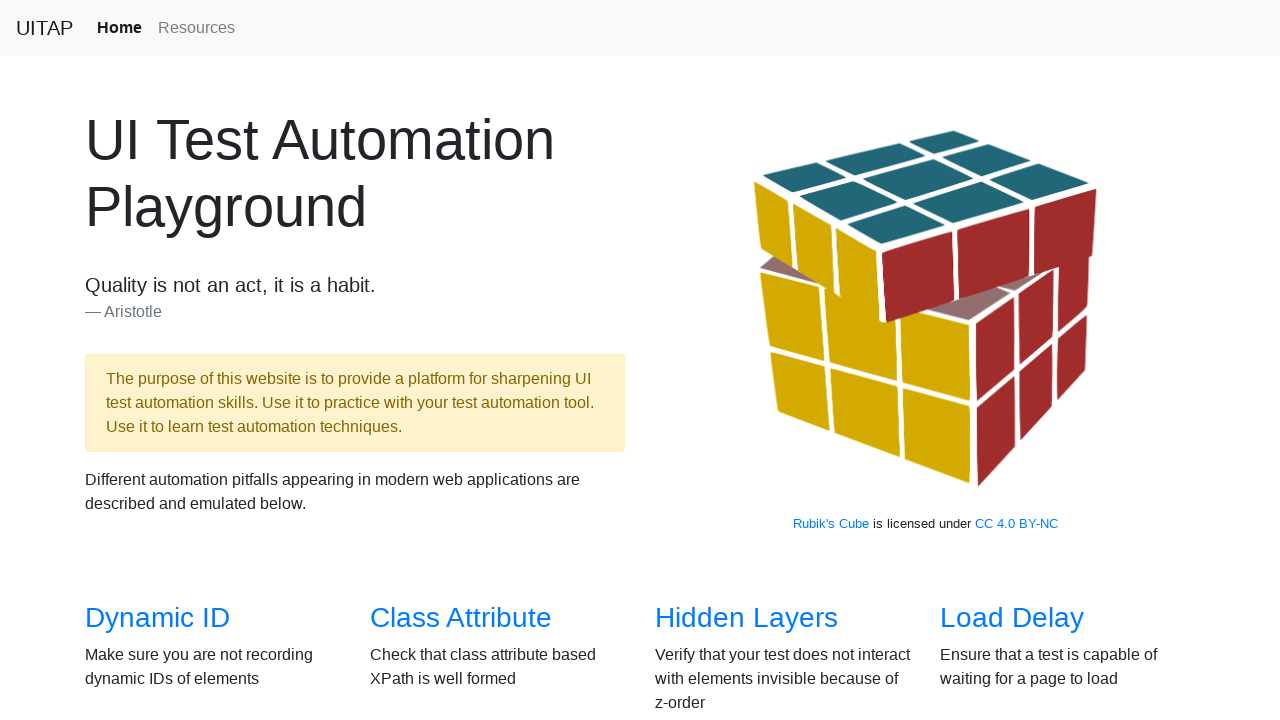

Clicked on Sample App link at (446, 360) on text=Sample App
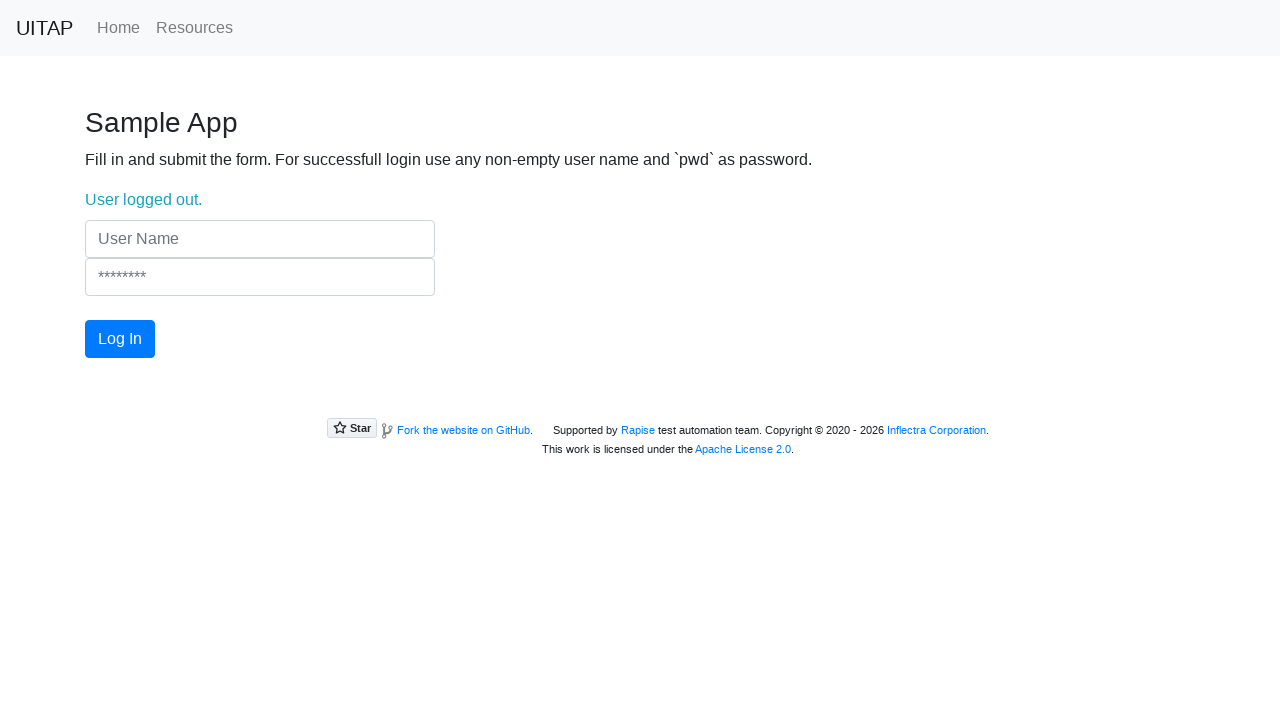

Entered password 'pwd' in password field on input[name='Password']
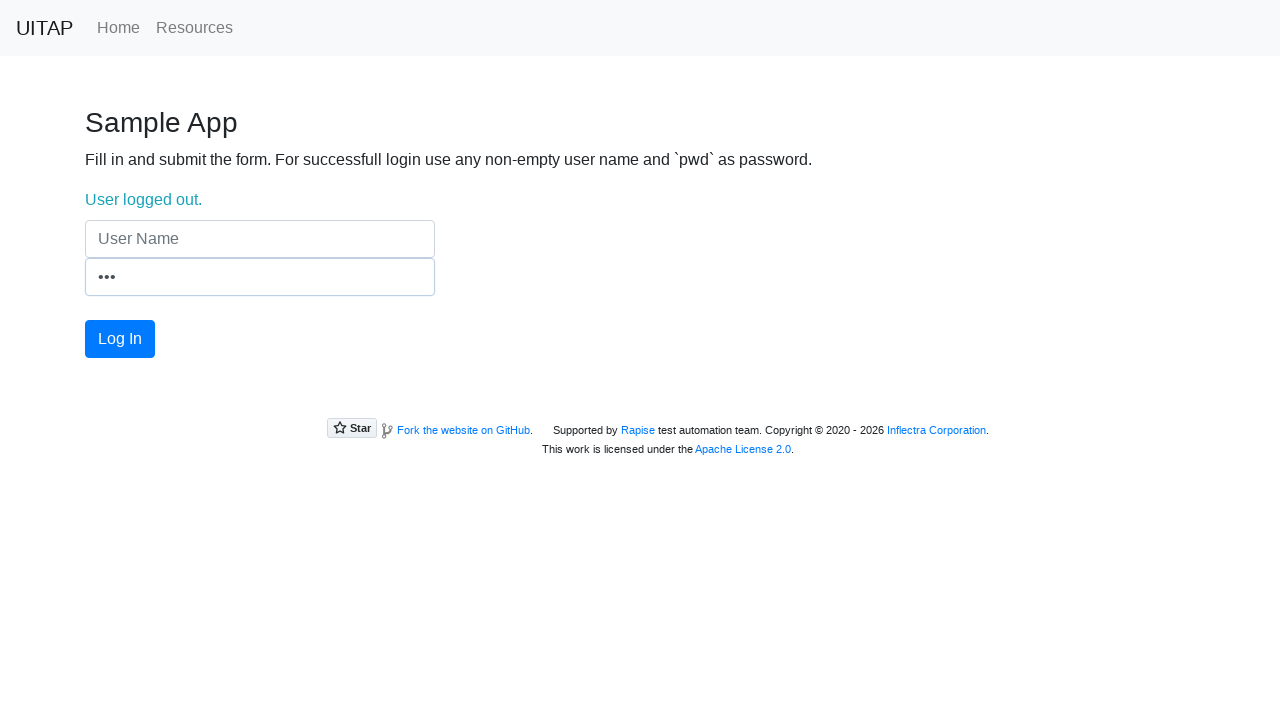

Clicked login button at (120, 339) on button.btn.btn-primary
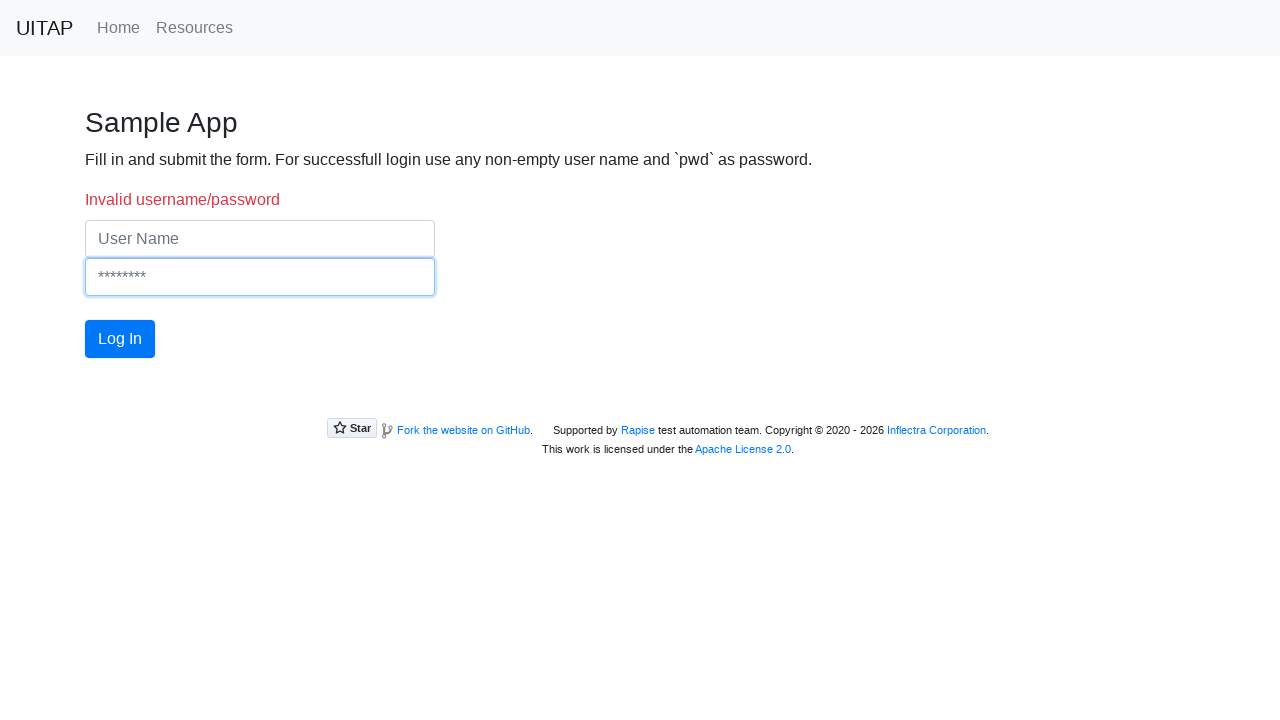

Error message for invalid credentials appeared
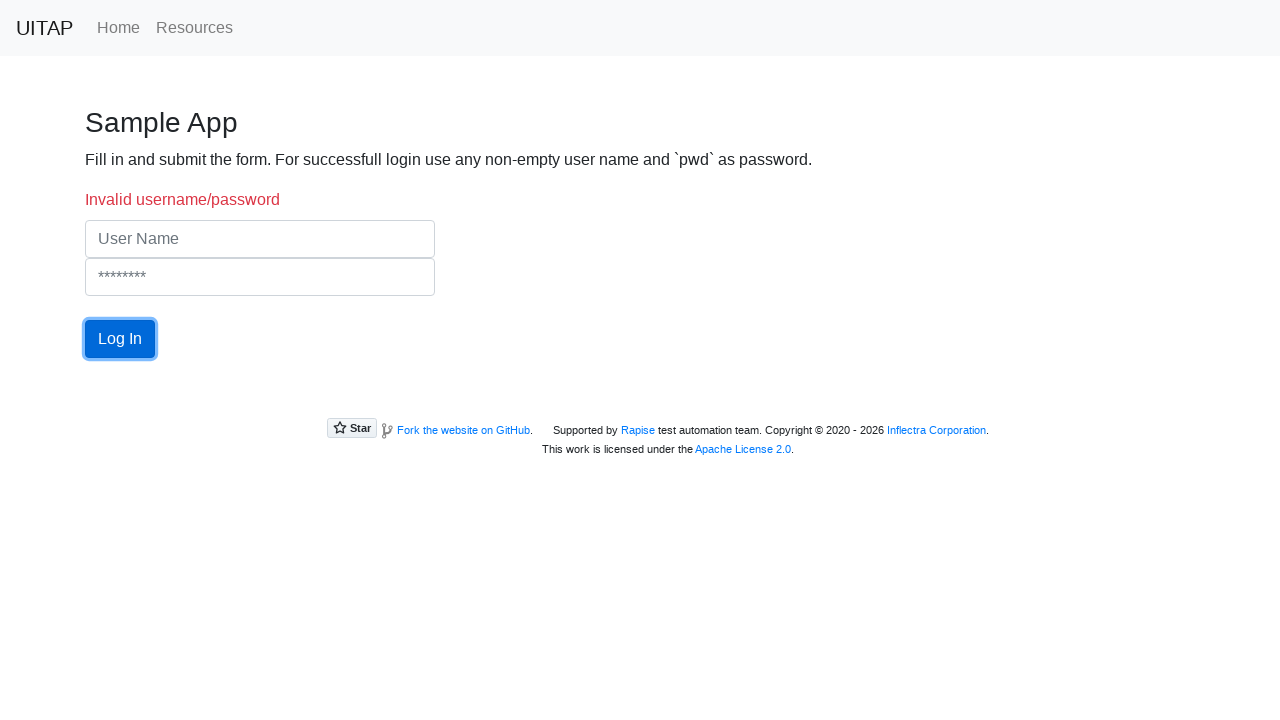

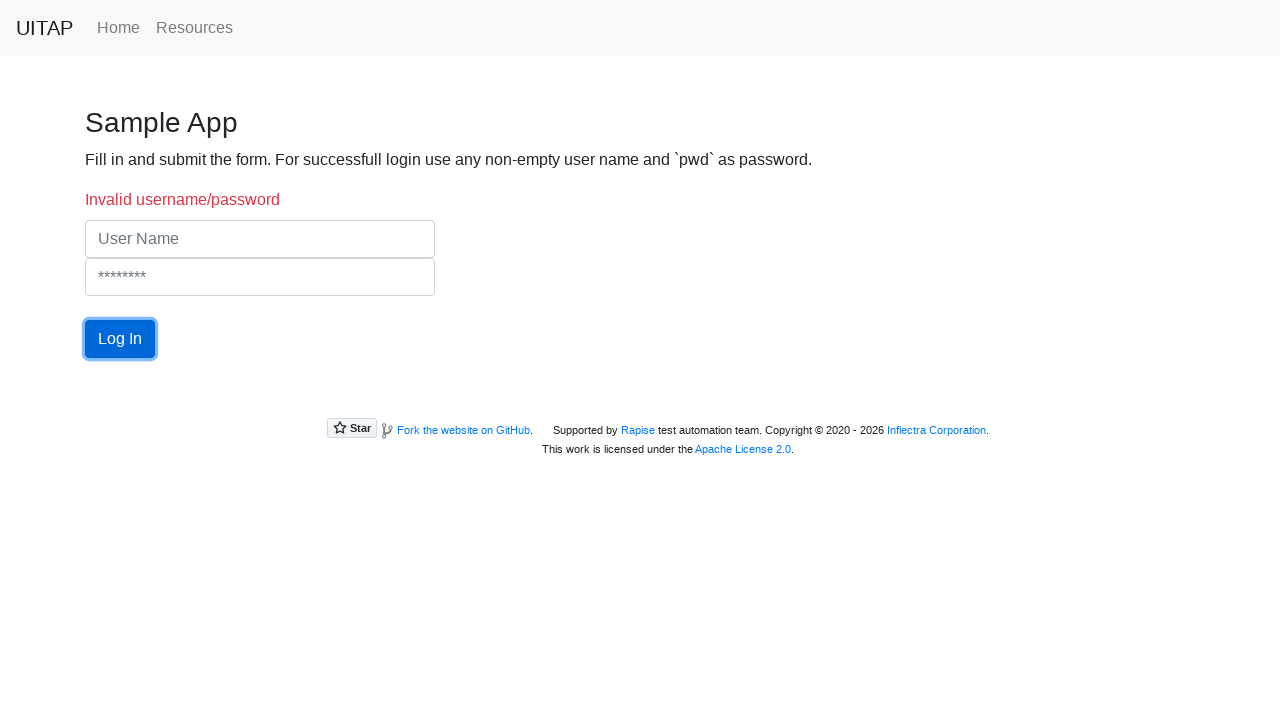